Tests window handling by filling a name field, clicking a button to open a new window, then switching to the child window and interacting with it.

Starting URL: https://www.hyrtutorials.com/p/window-handles-practice.html

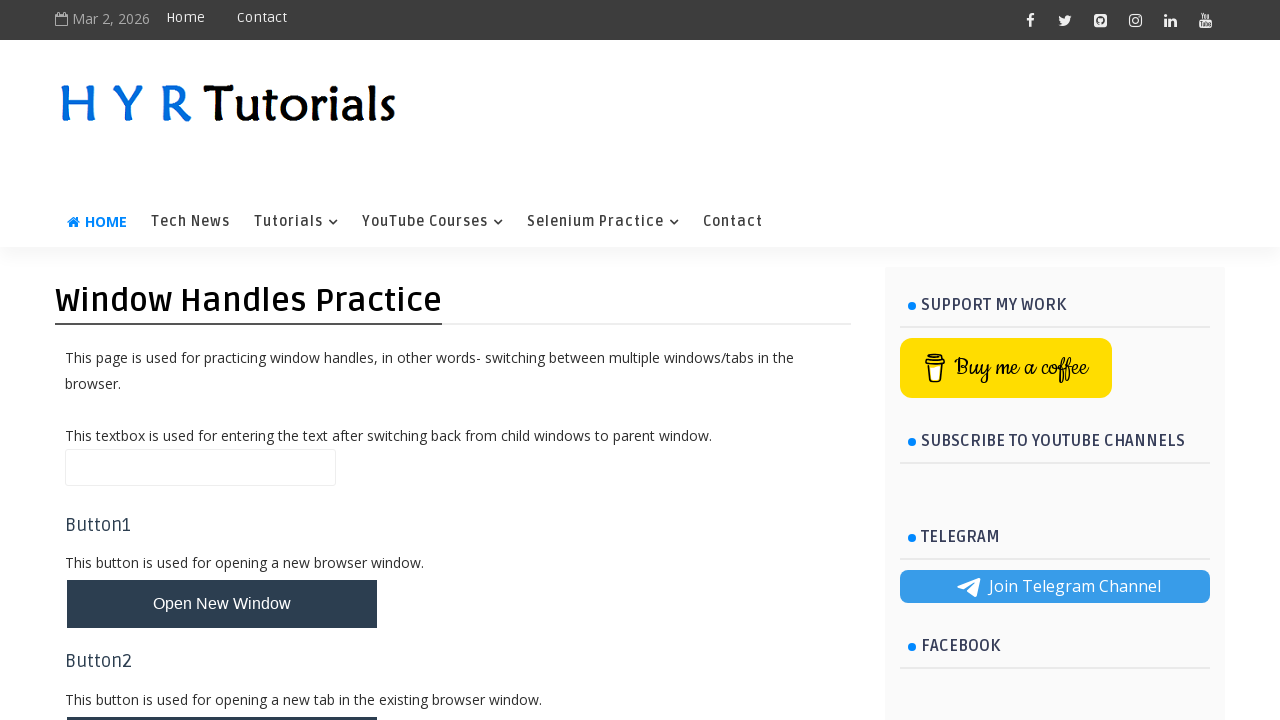

Filled name field with 'Subha' on #name
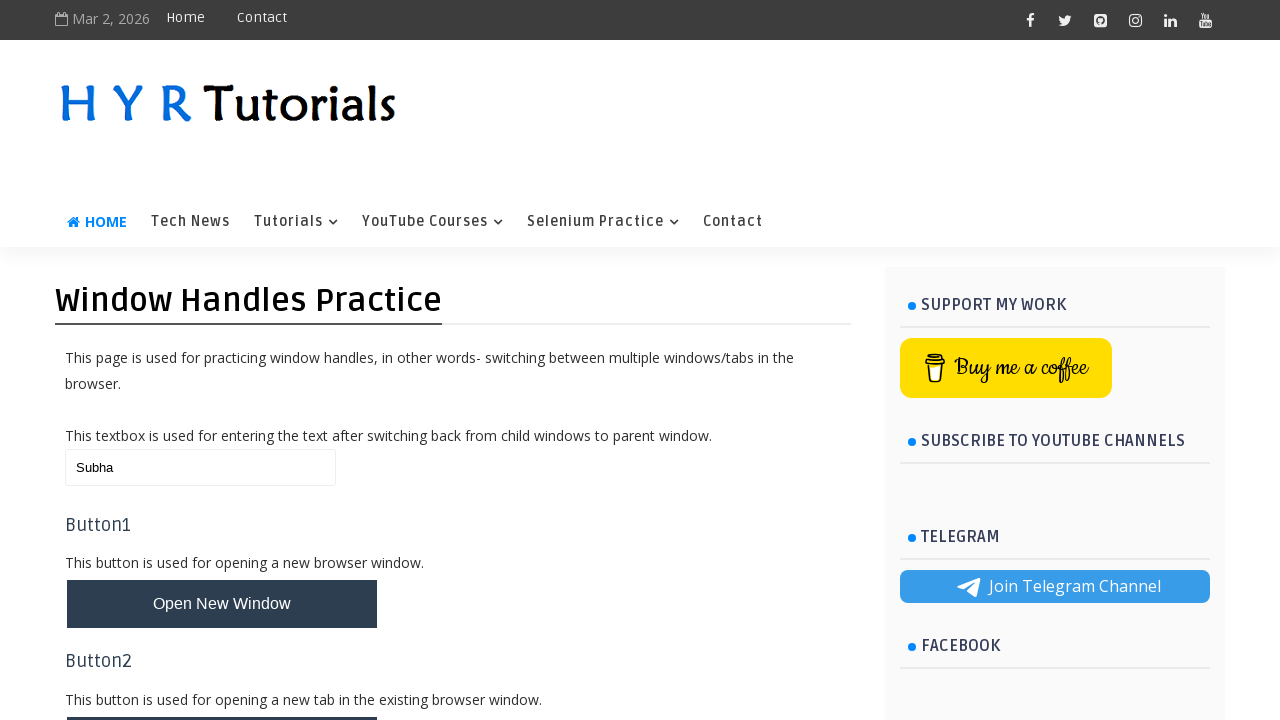

Clicked button to open new window at (222, 604) on #newWindowBtn
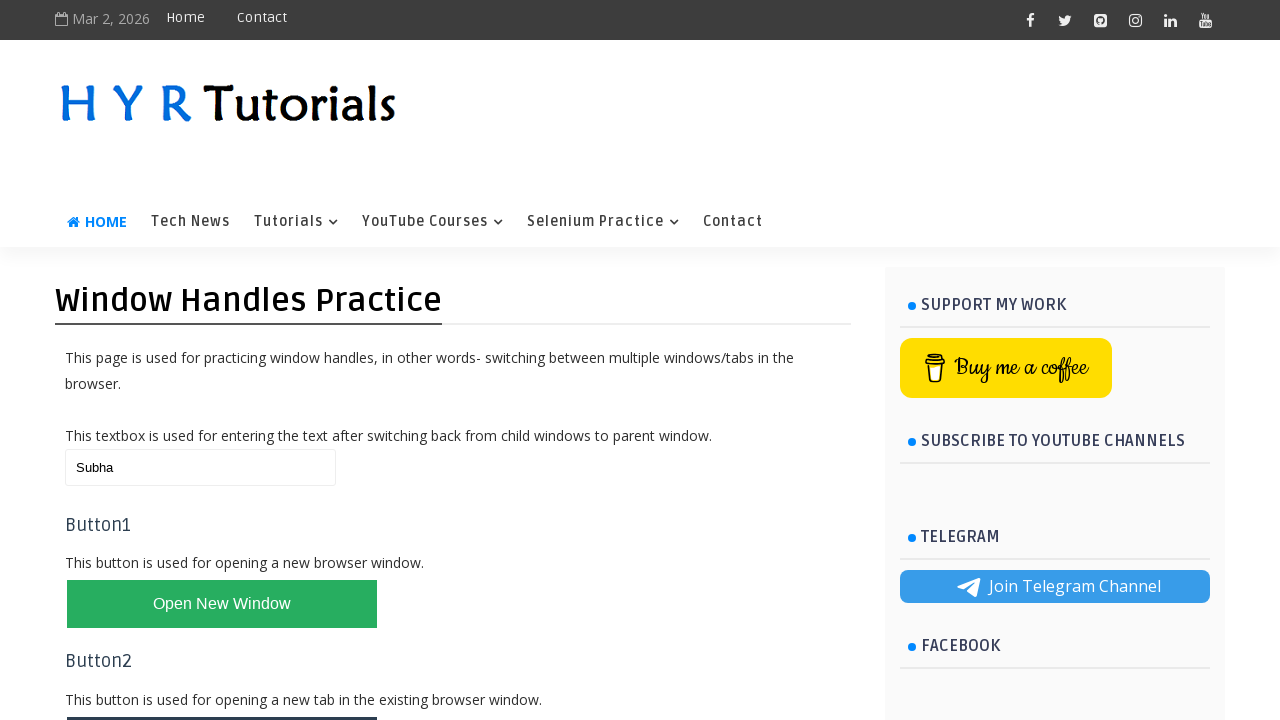

Captured new child window page object
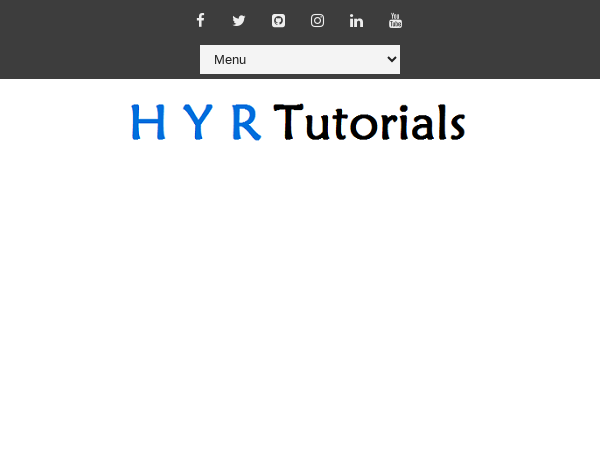

Child window finished loading
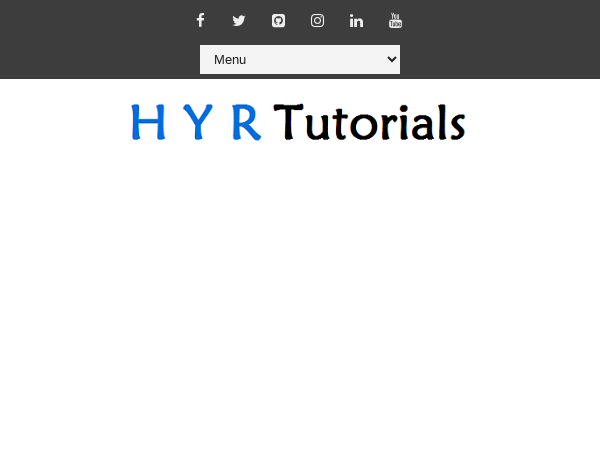

Child window body element is ready for interaction
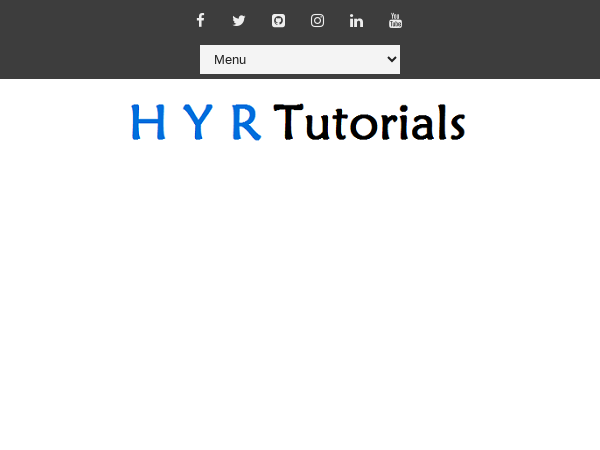

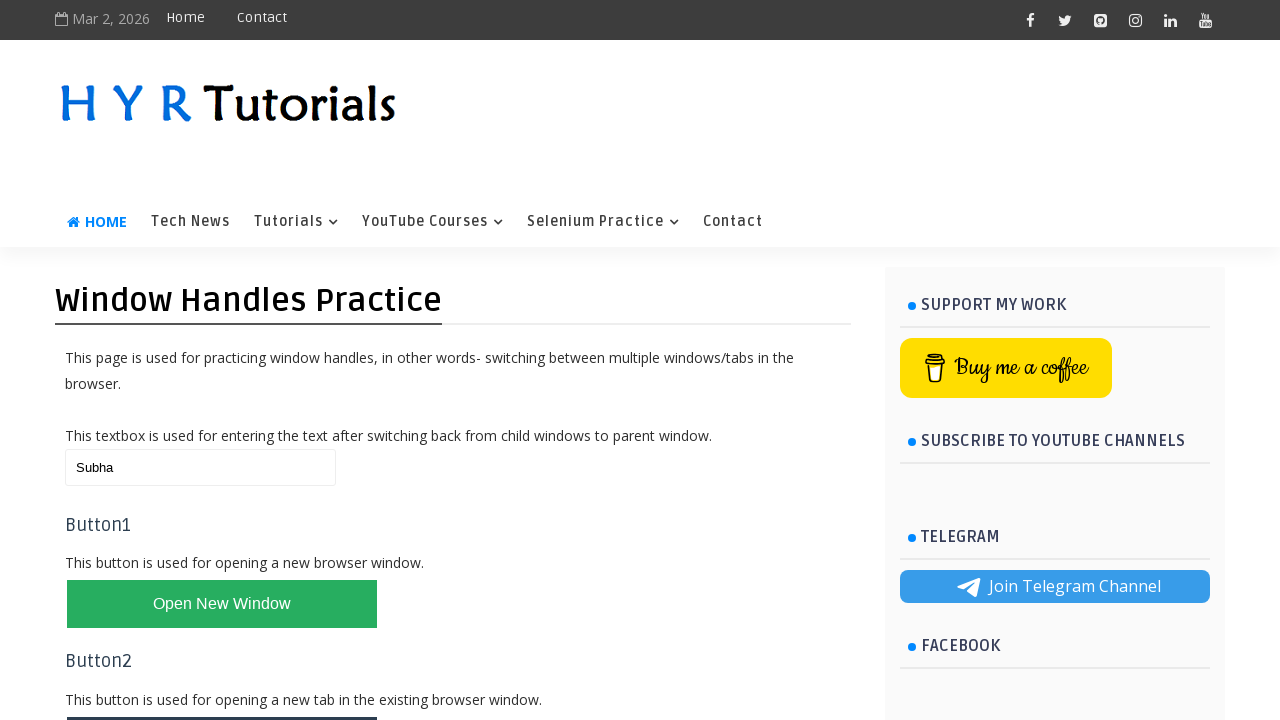